Tests password validation by entering mismatched and too short passwords

Starting URL: https://divui.com/

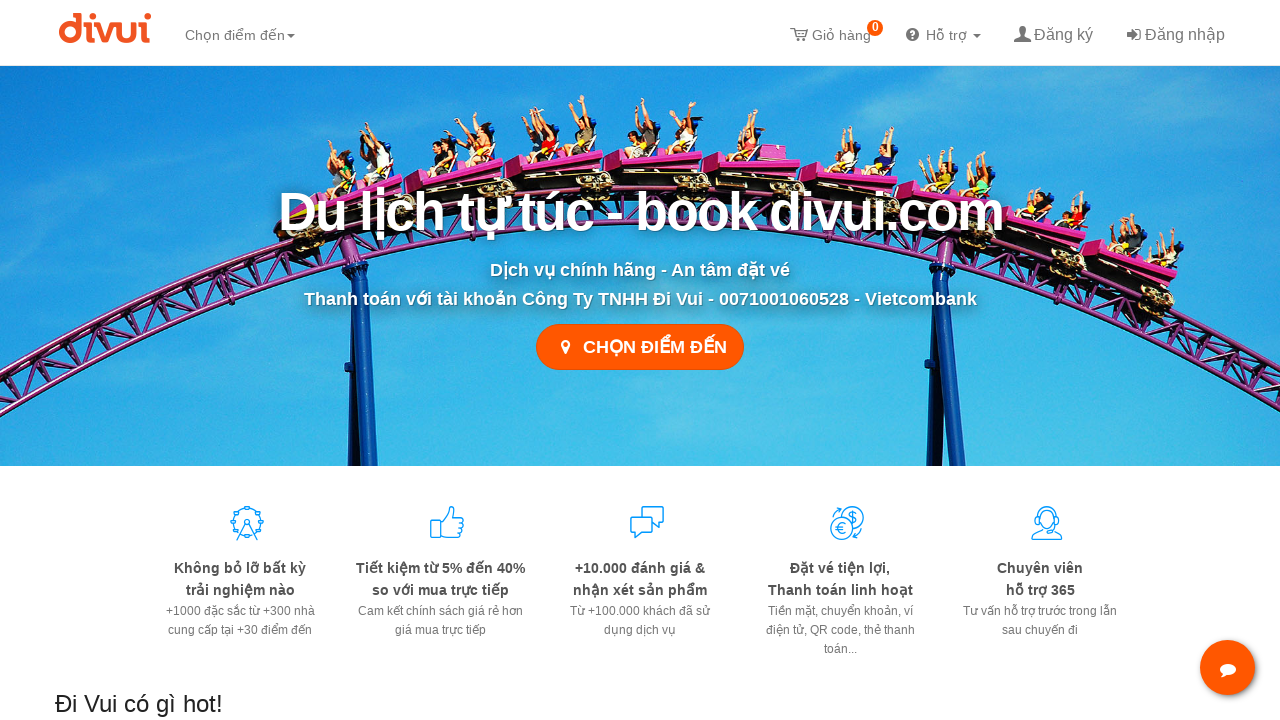

Clicked register link at (1052, 32) on a[href='/register']
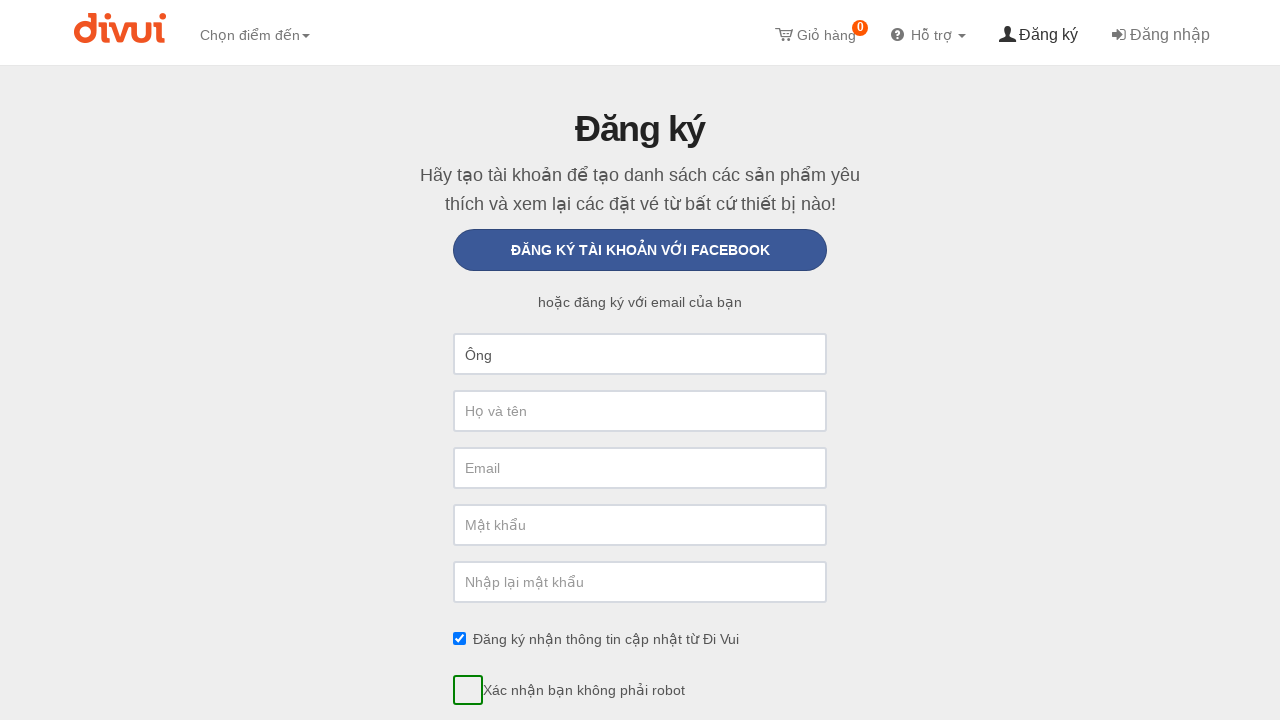

Selected title 'Bà' from dropdown on #FirstName
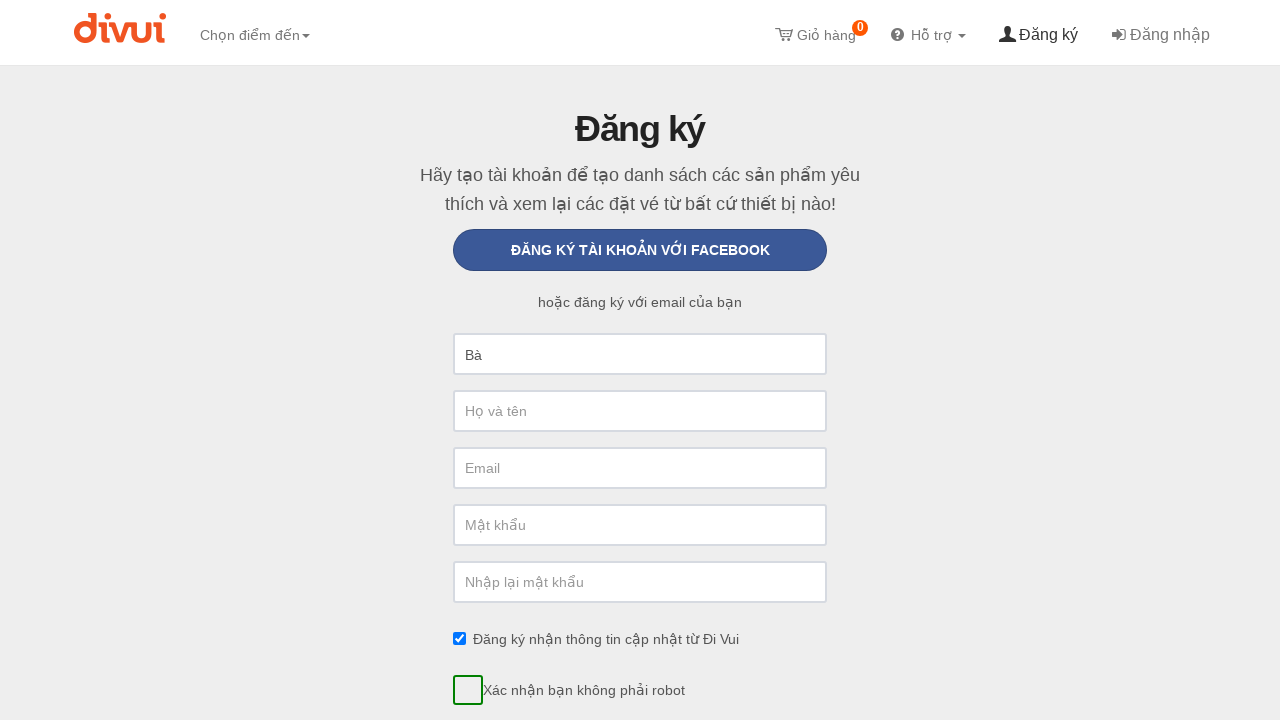

Filled last name field with 'testest' on #LastName
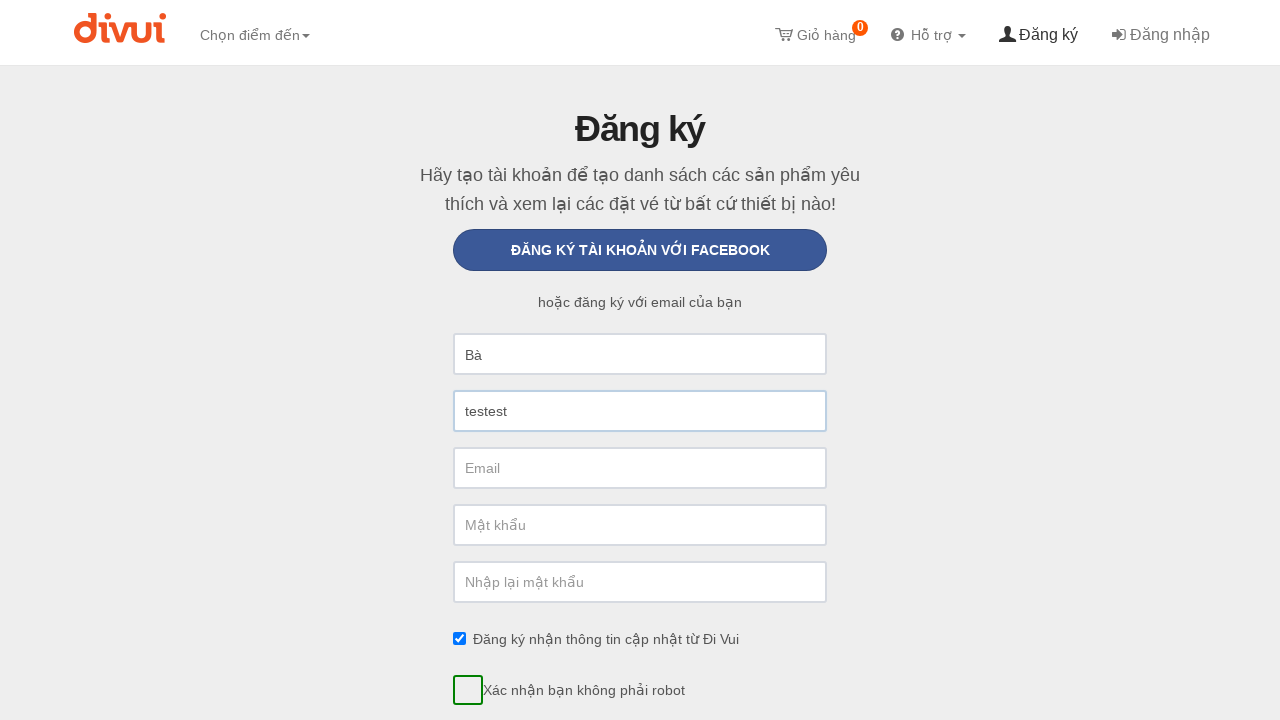

Filled email field with 'newuser2024@yopmail.com' on #Email
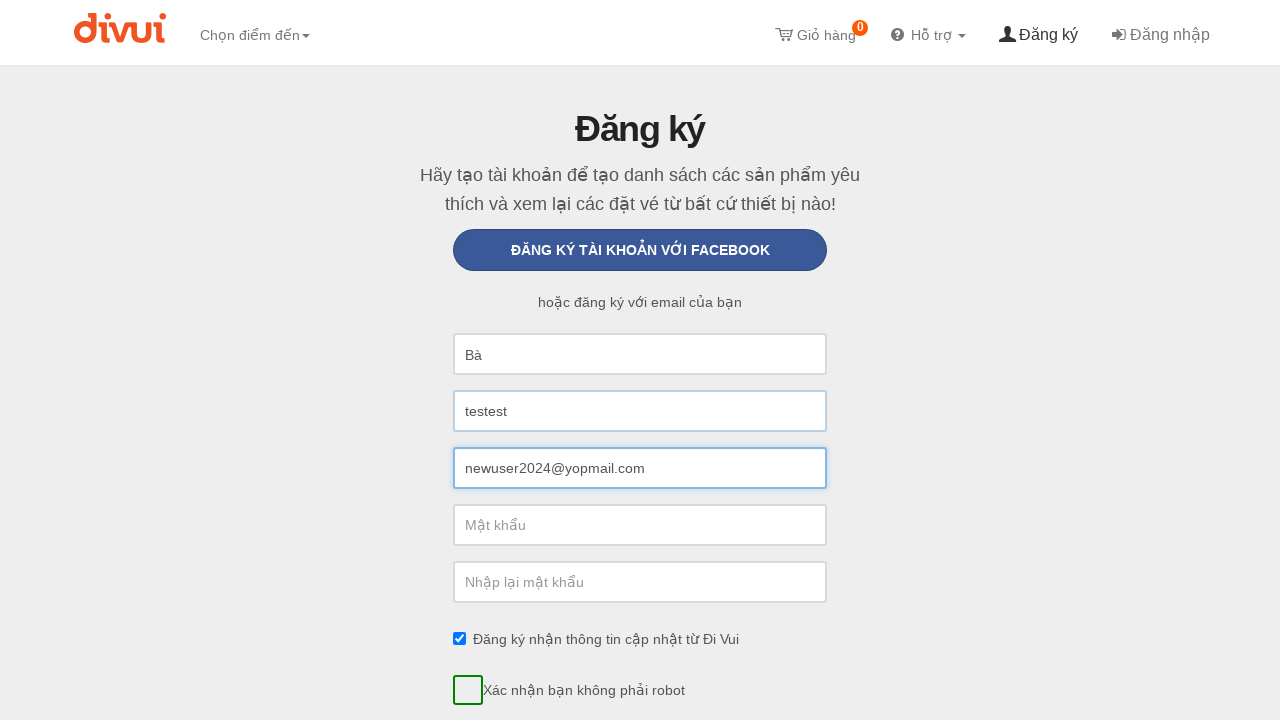

Filled password field with short password 'test1' on #Password
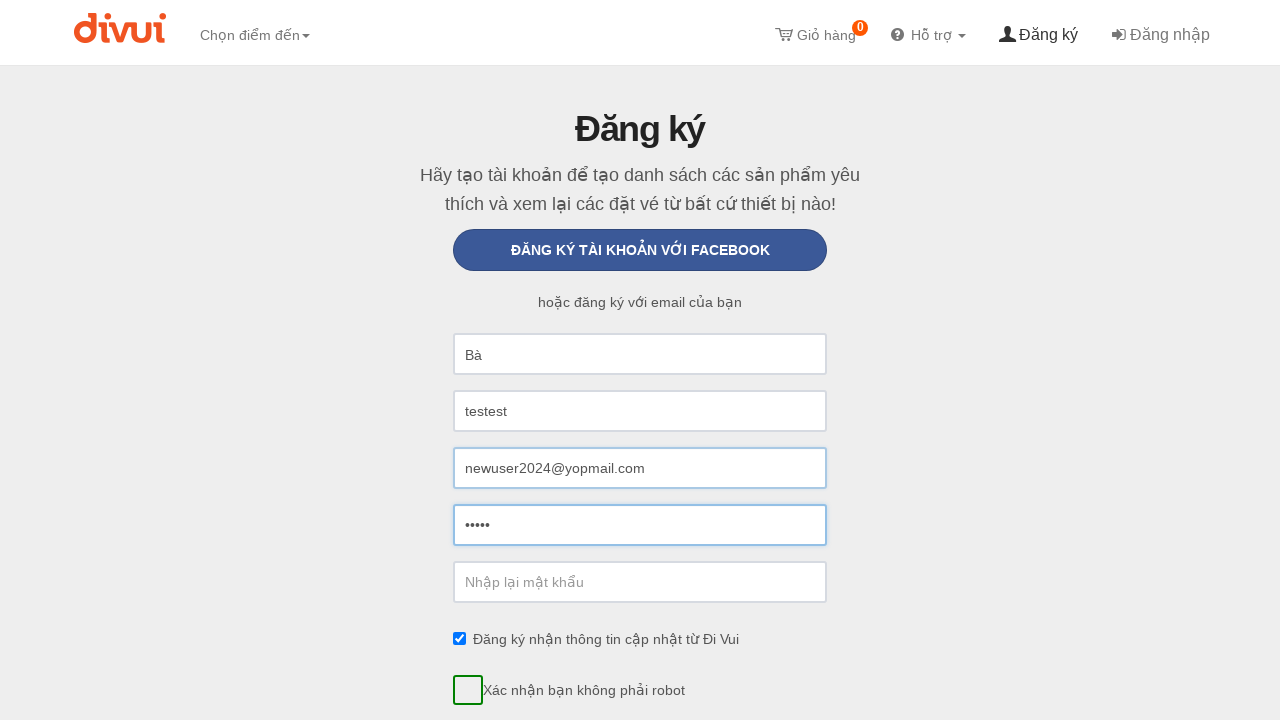

Filled confirm password field with mismatched password 'test' on #ConfirmPassword
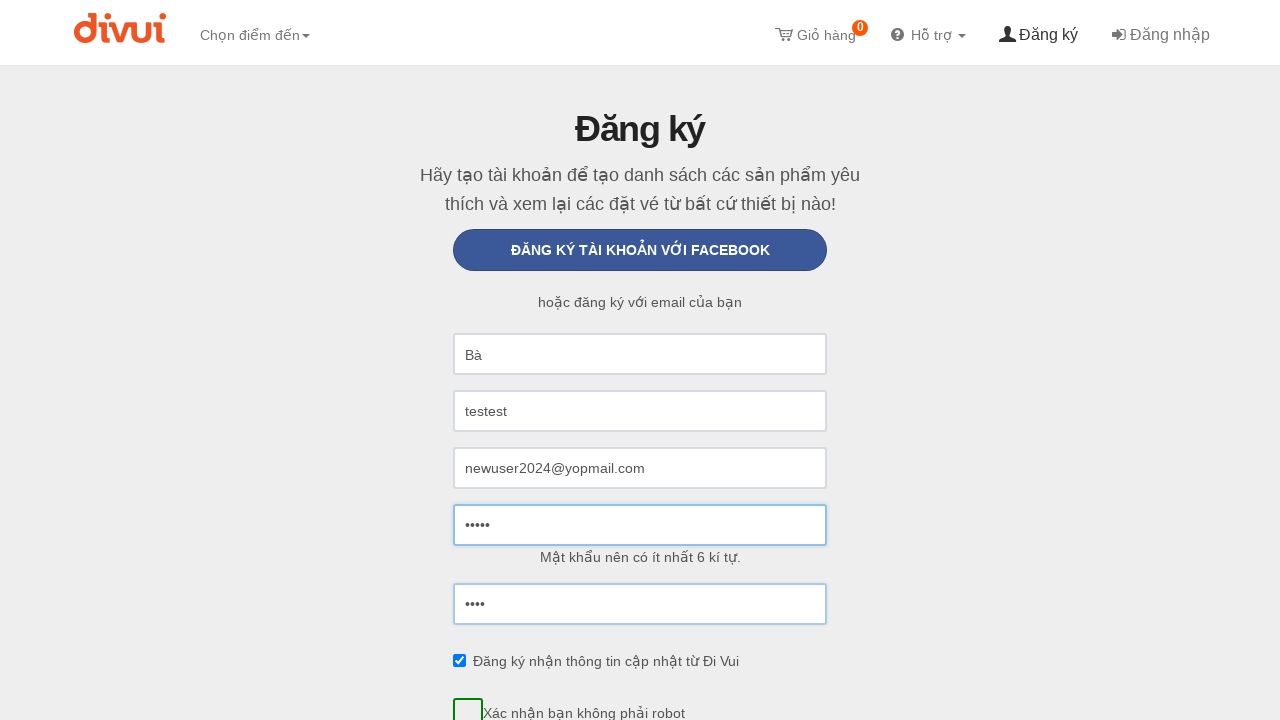

Clicked register button at (640, 361) on xpath=//button[contains(text(), 'Đăng ký')]
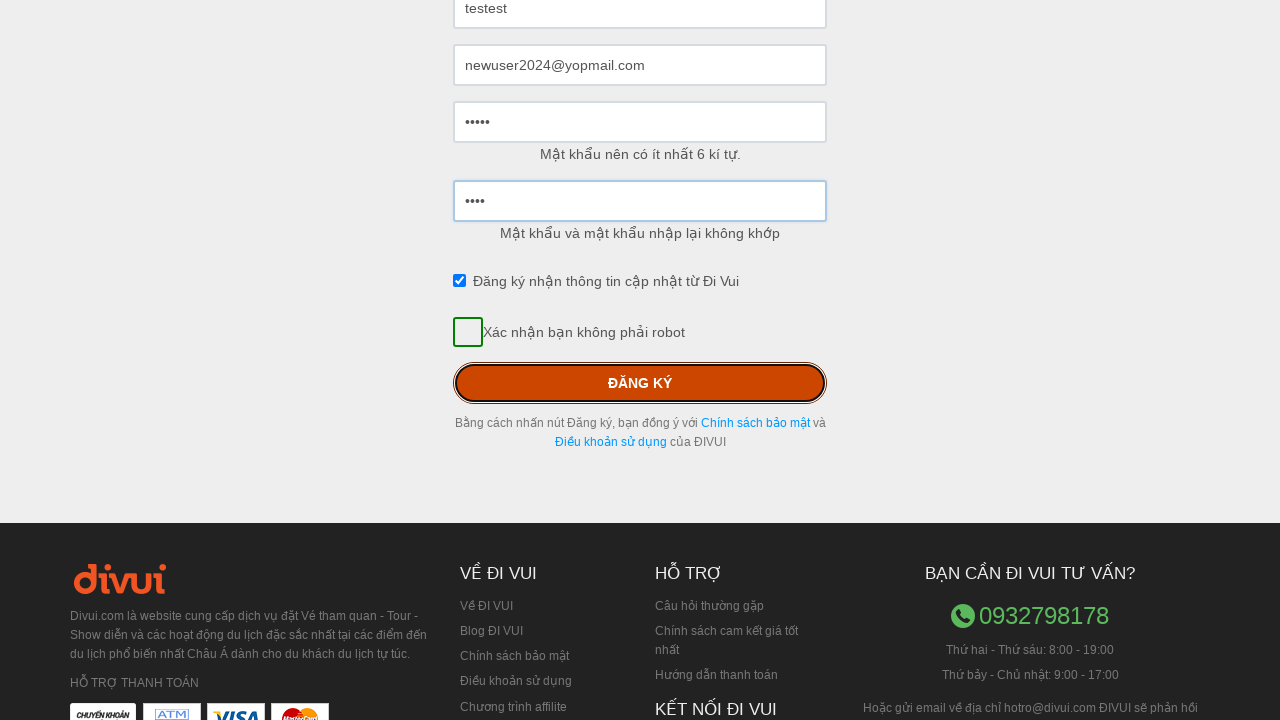

Password error message appeared
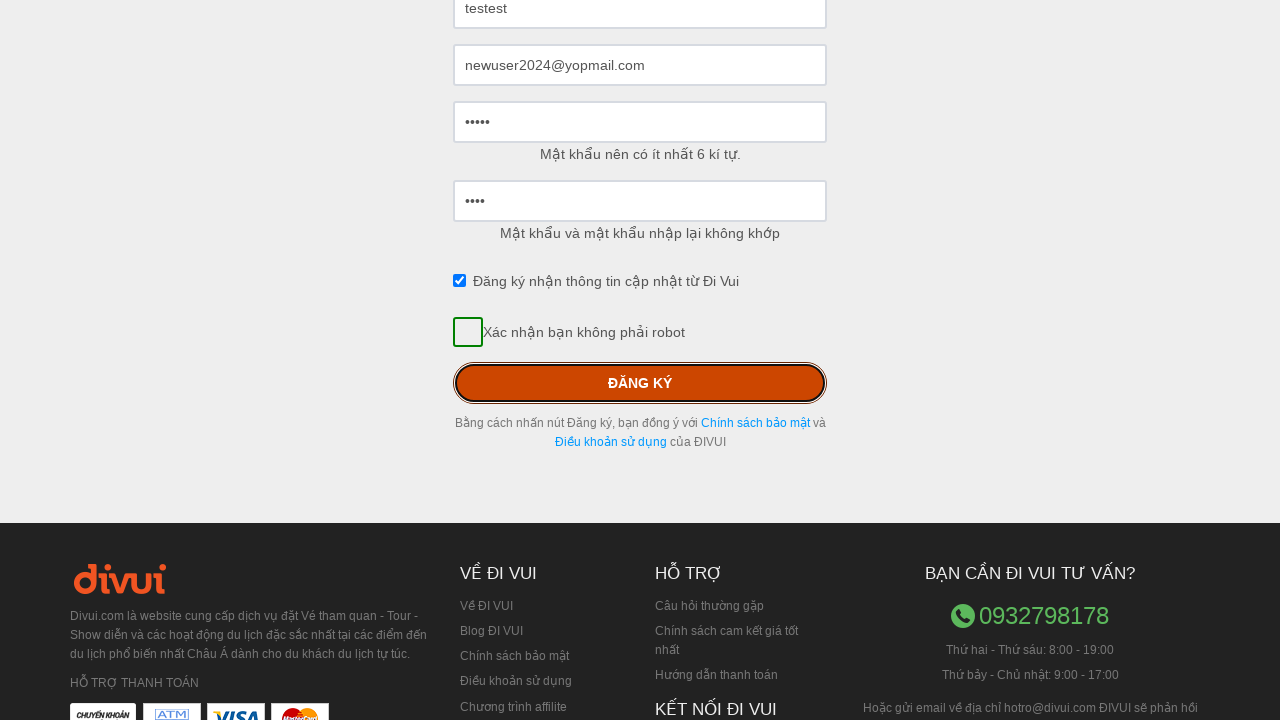

Confirm password error message appeared
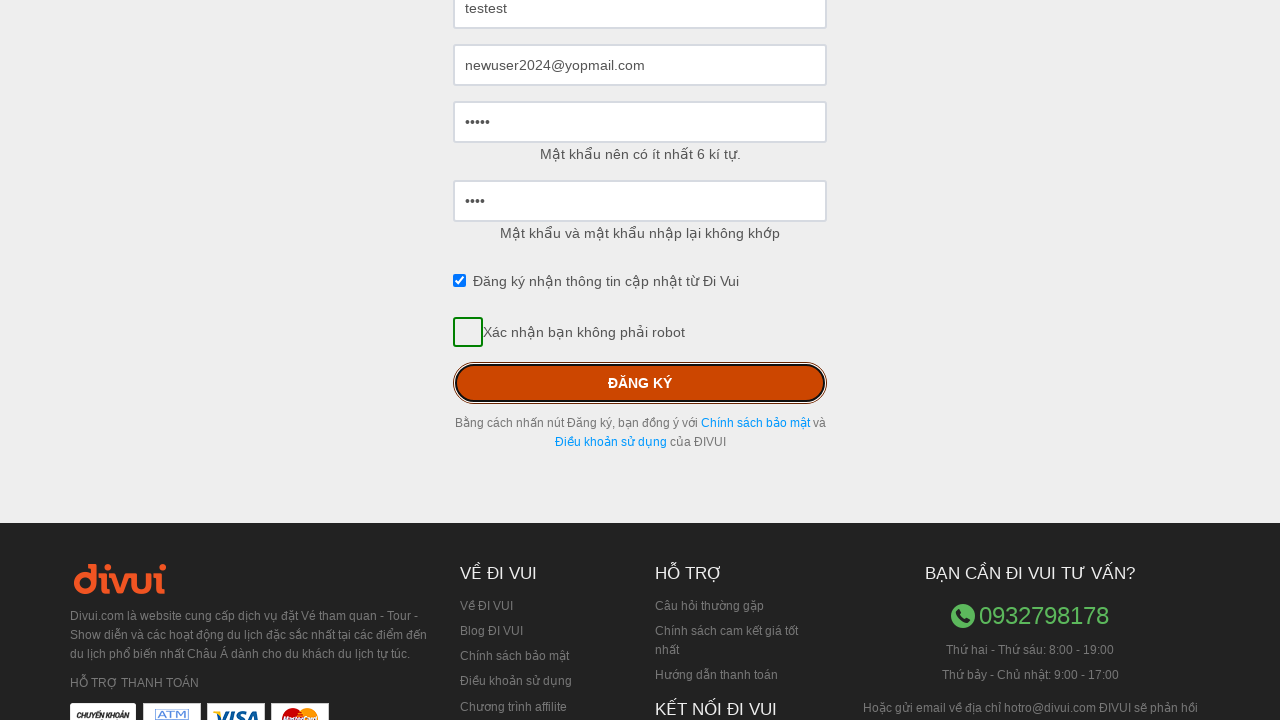

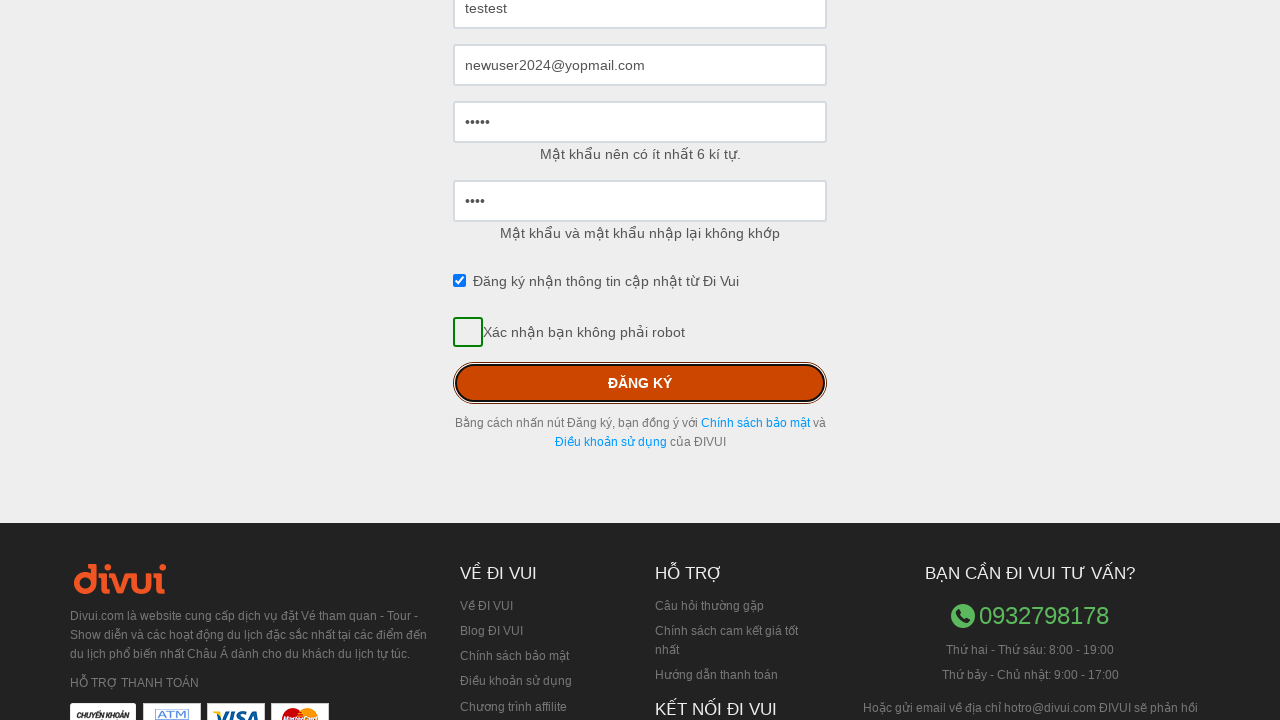